Tests a complete purchase flow on demoblaze e-commerce site: selects two products, adds them to cart, proceeds to checkout, fills the order form with customer and payment details, and verifies the purchase confirmation message.

Starting URL: https://www.demoblaze.com

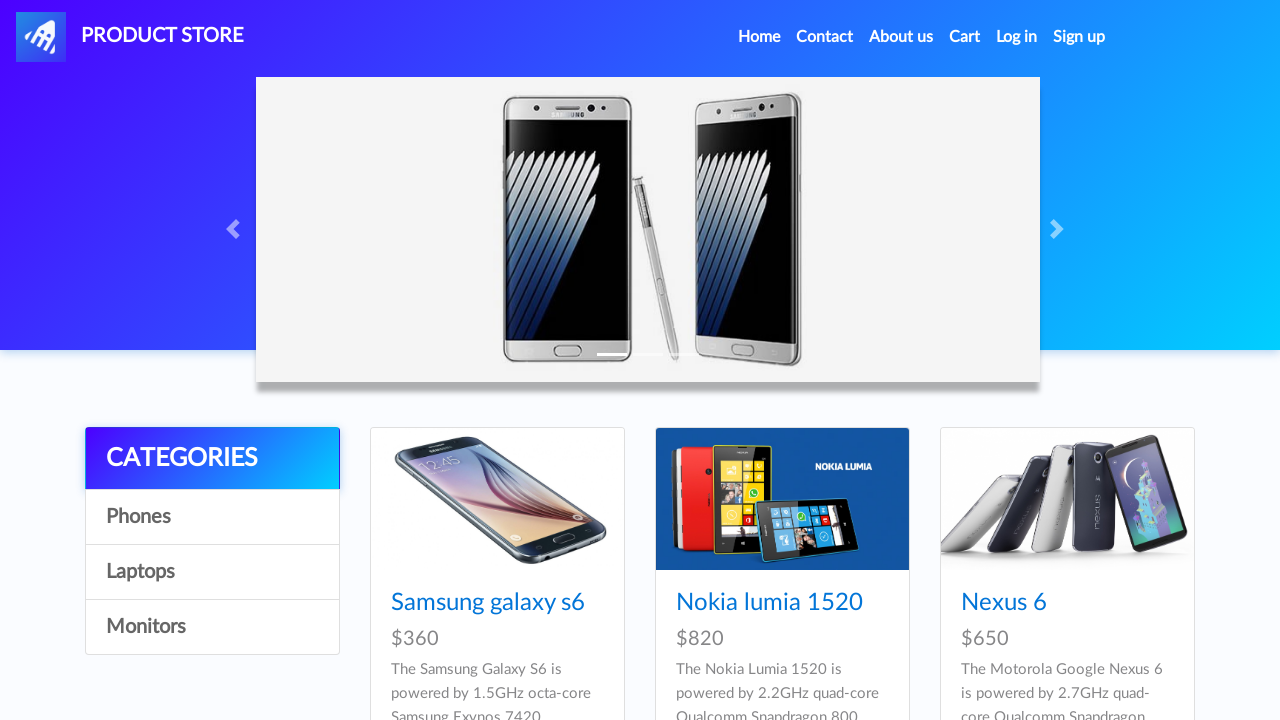

Clicked on Samsung Galaxy S6 product link at (488, 603) on a.hrefch[href='prod.html?idp_=1']
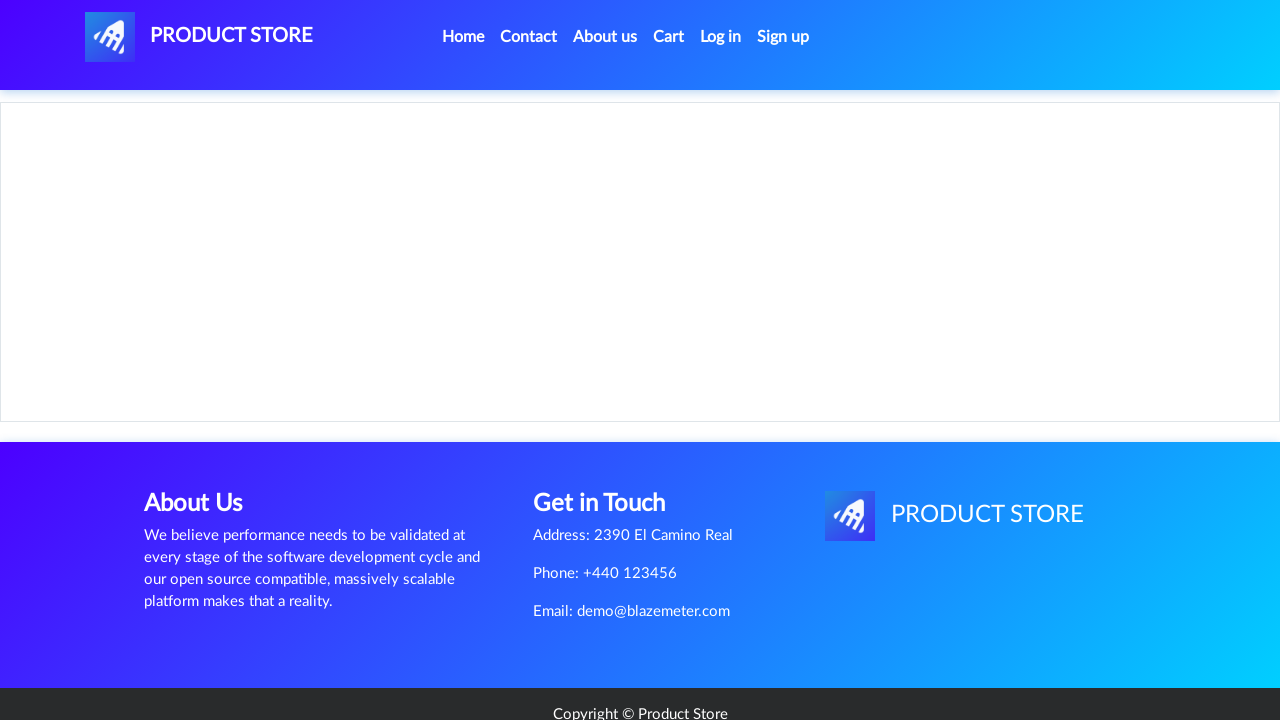

Product page loaded successfully
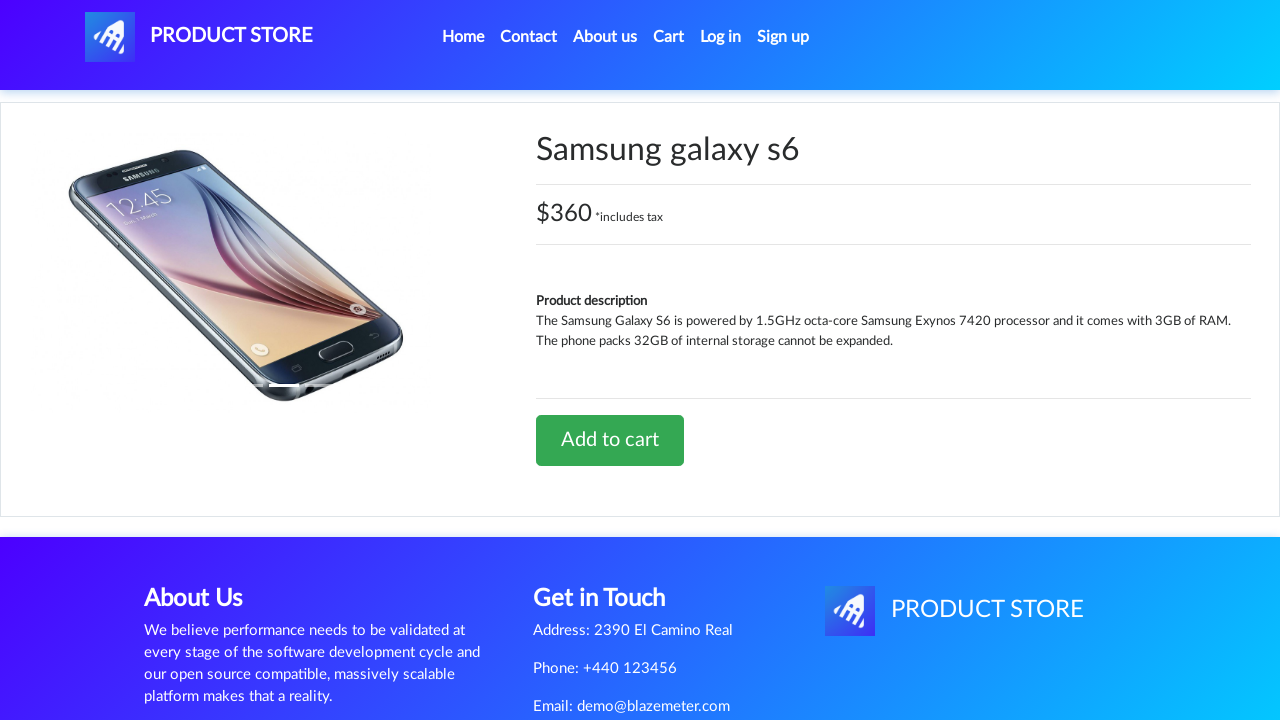

Clicked 'Add to cart' button for Samsung Galaxy S6 at (610, 440) on xpath=//a[text()='Add to cart']
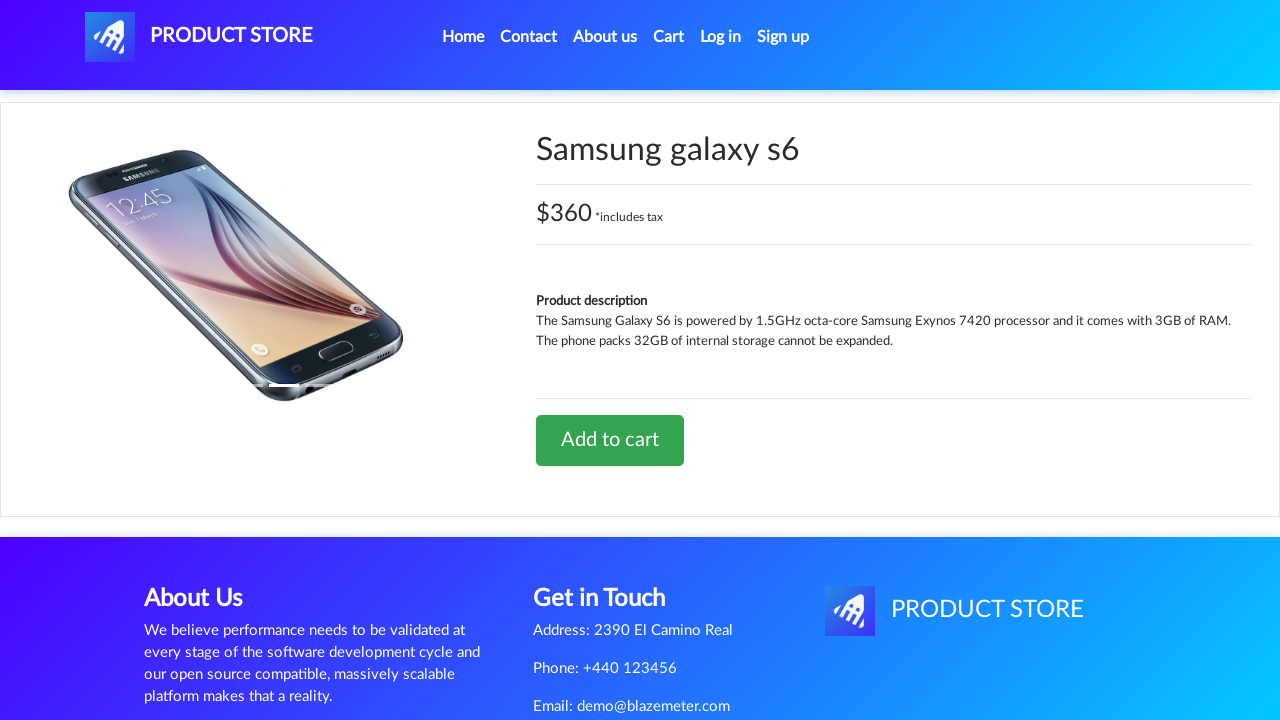

Accepted alert confirmation for adding Samsung Galaxy S6 to cart
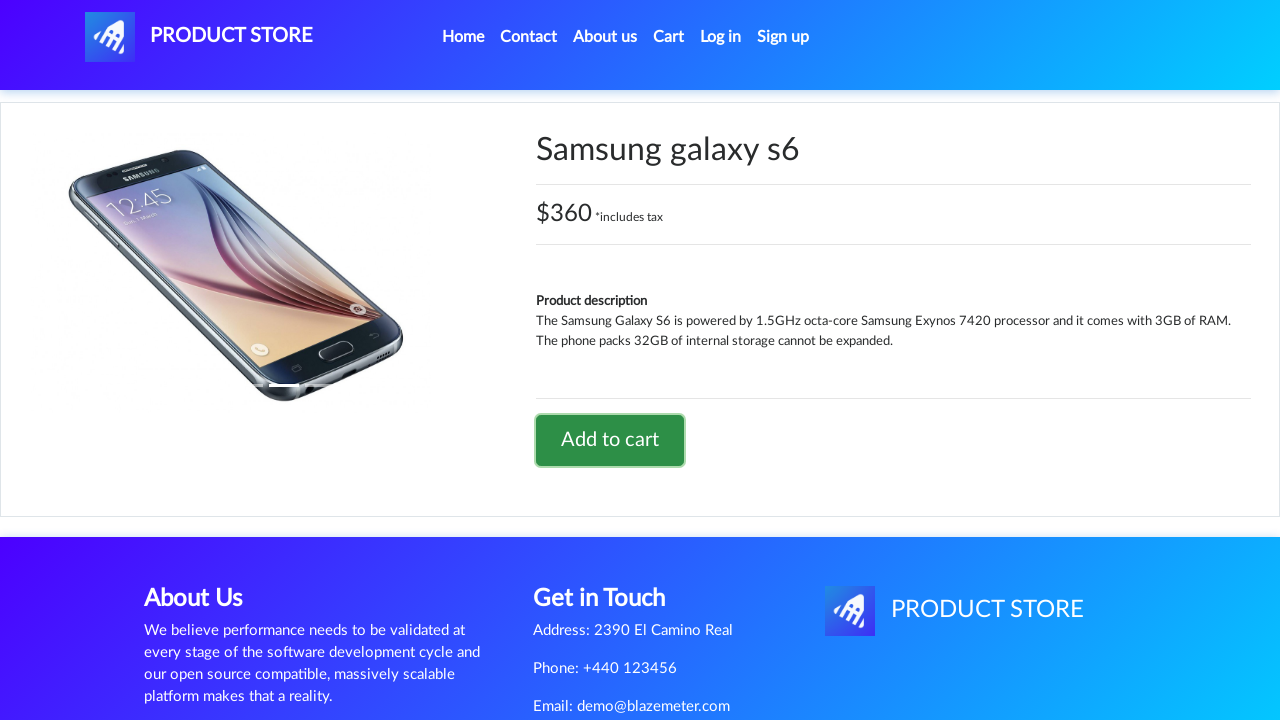

Waited for alert to fully process
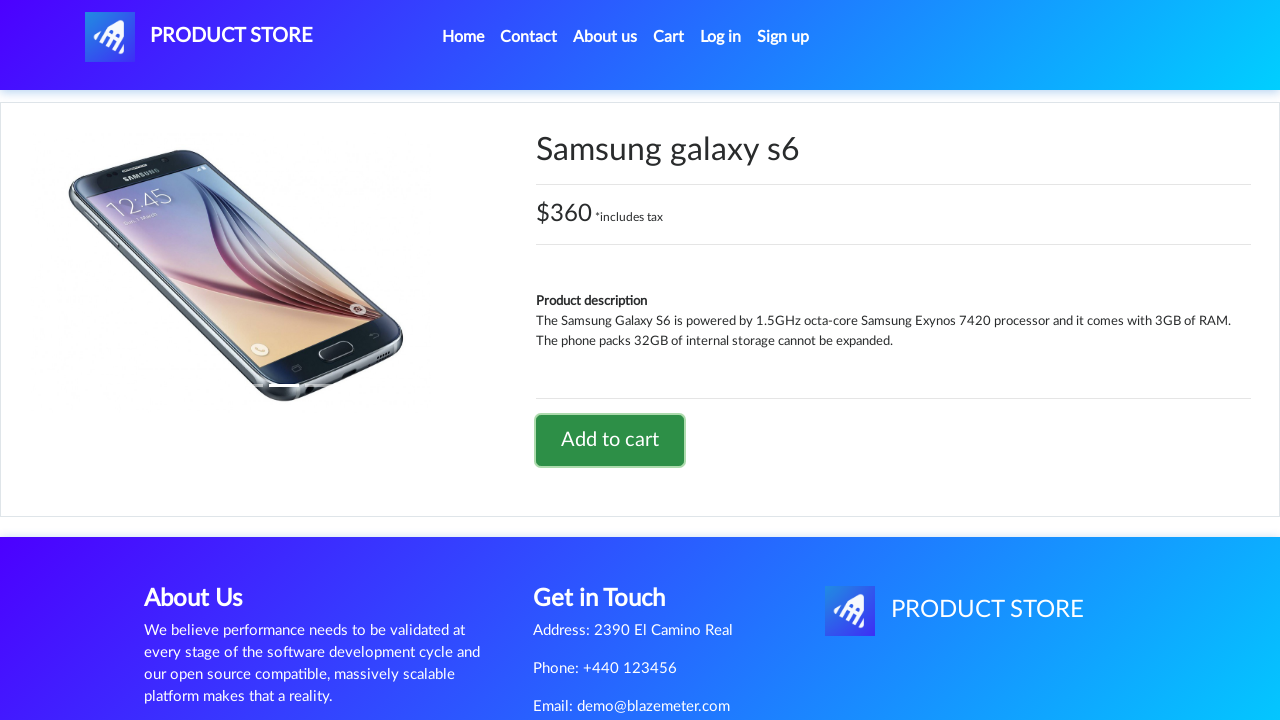

Navigated back to home page
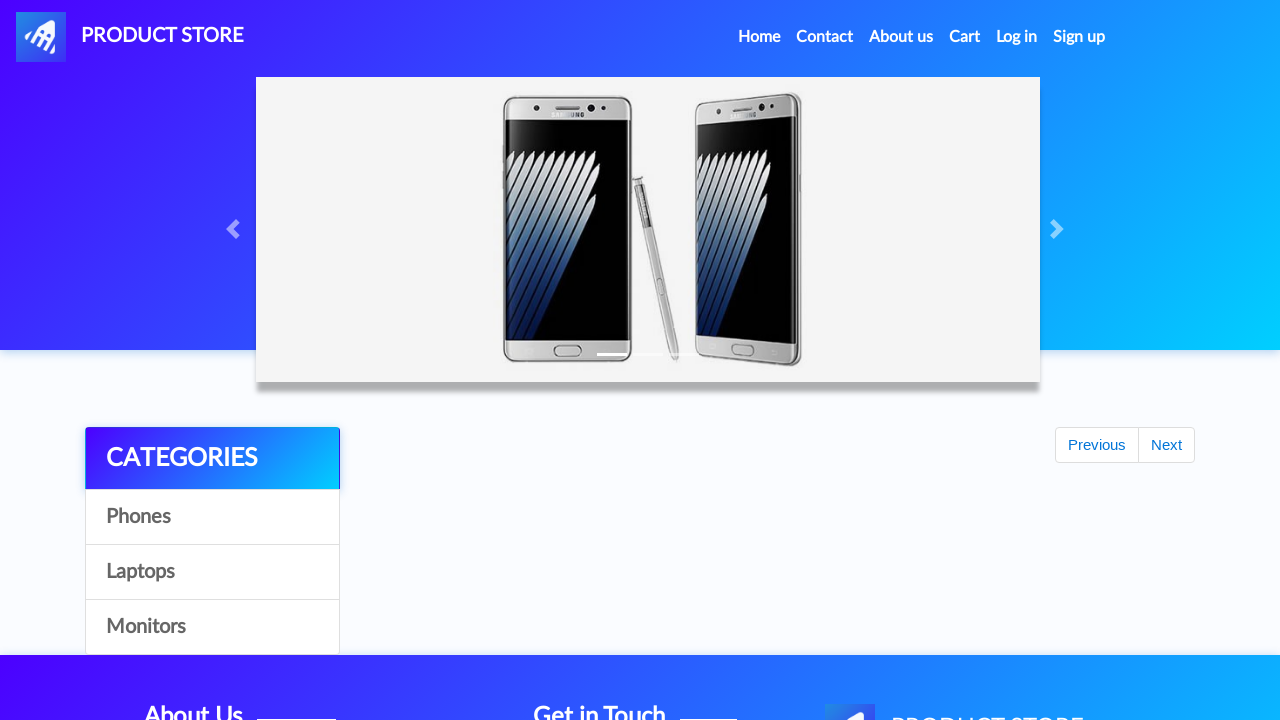

Home page loaded successfully
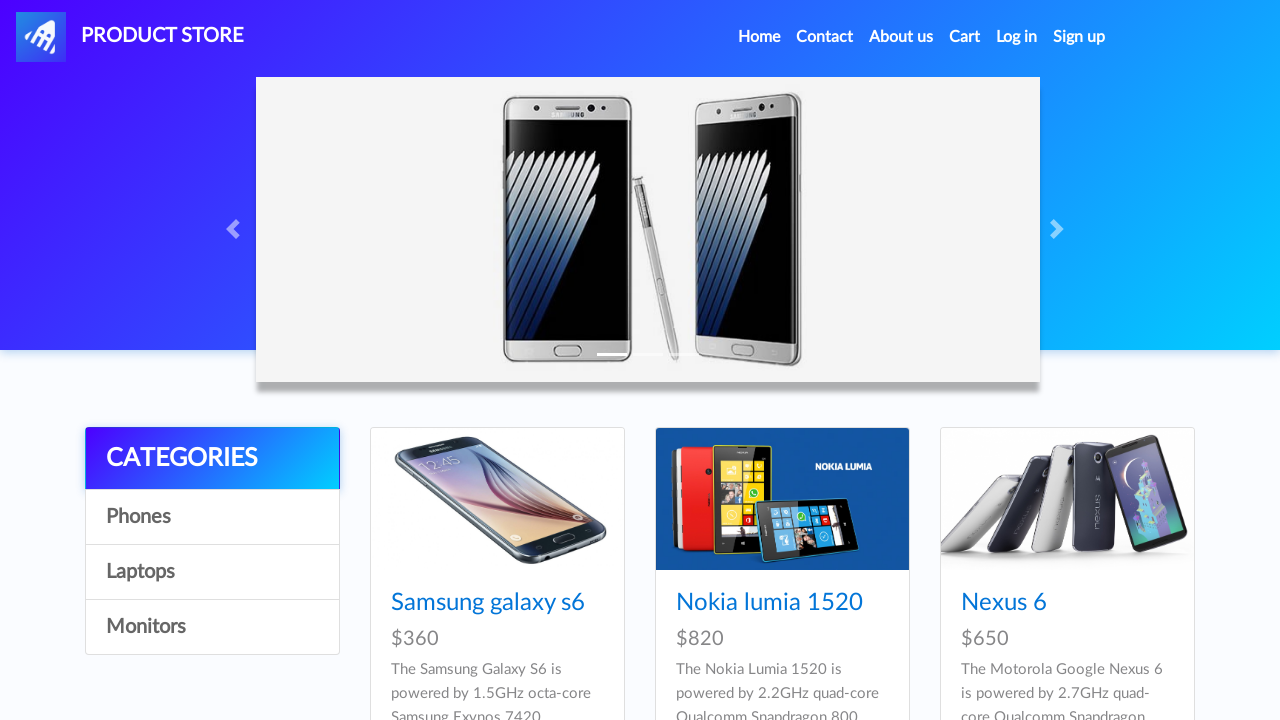

Clicked on Apple monitor 24 product link at (739, 361) on a.hrefch[href='prod.html?idp_=8']
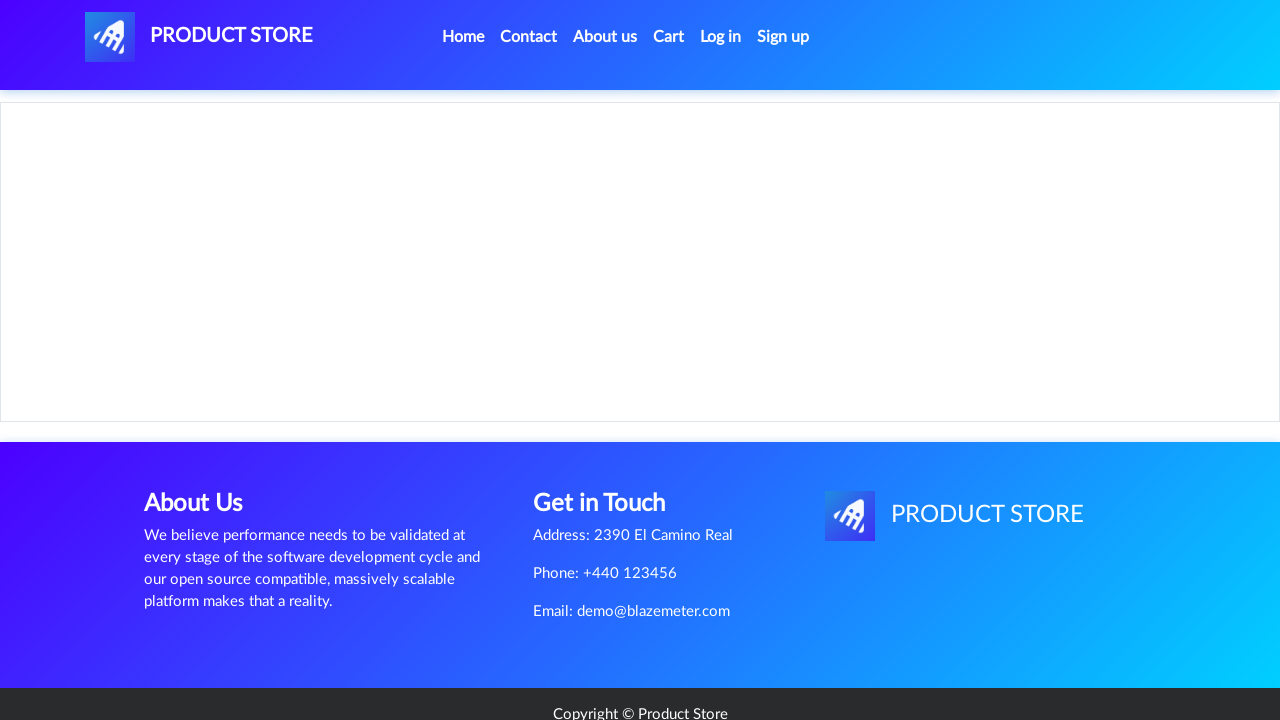

Apple monitor product page loaded successfully
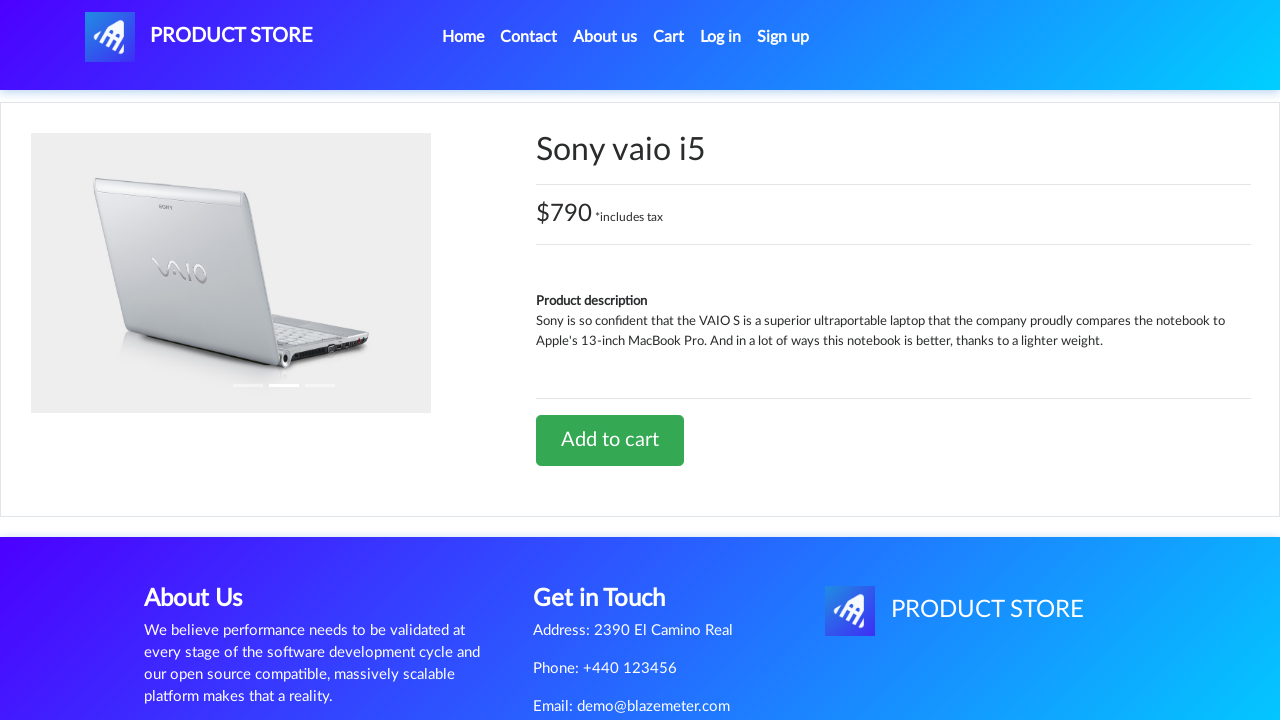

Clicked 'Add to cart' button for Apple monitor 24 at (610, 440) on xpath=//a[text()='Add to cart']
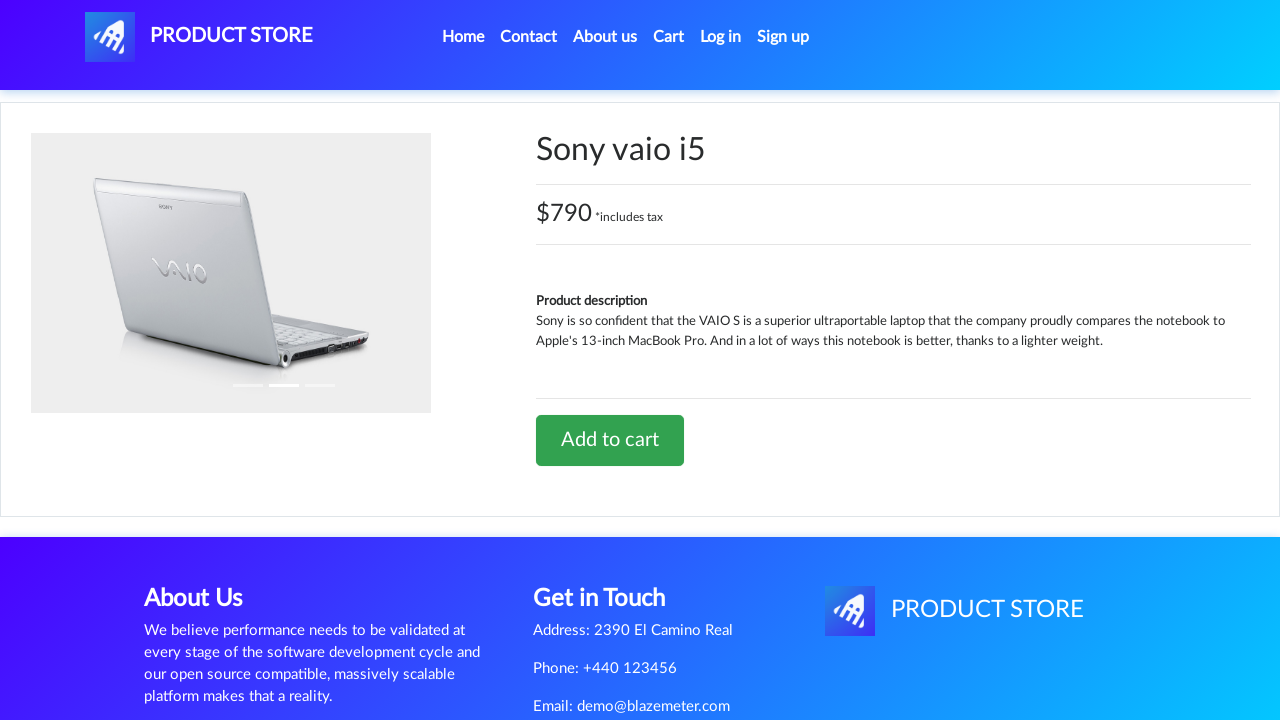

Waited for second product to be added to cart
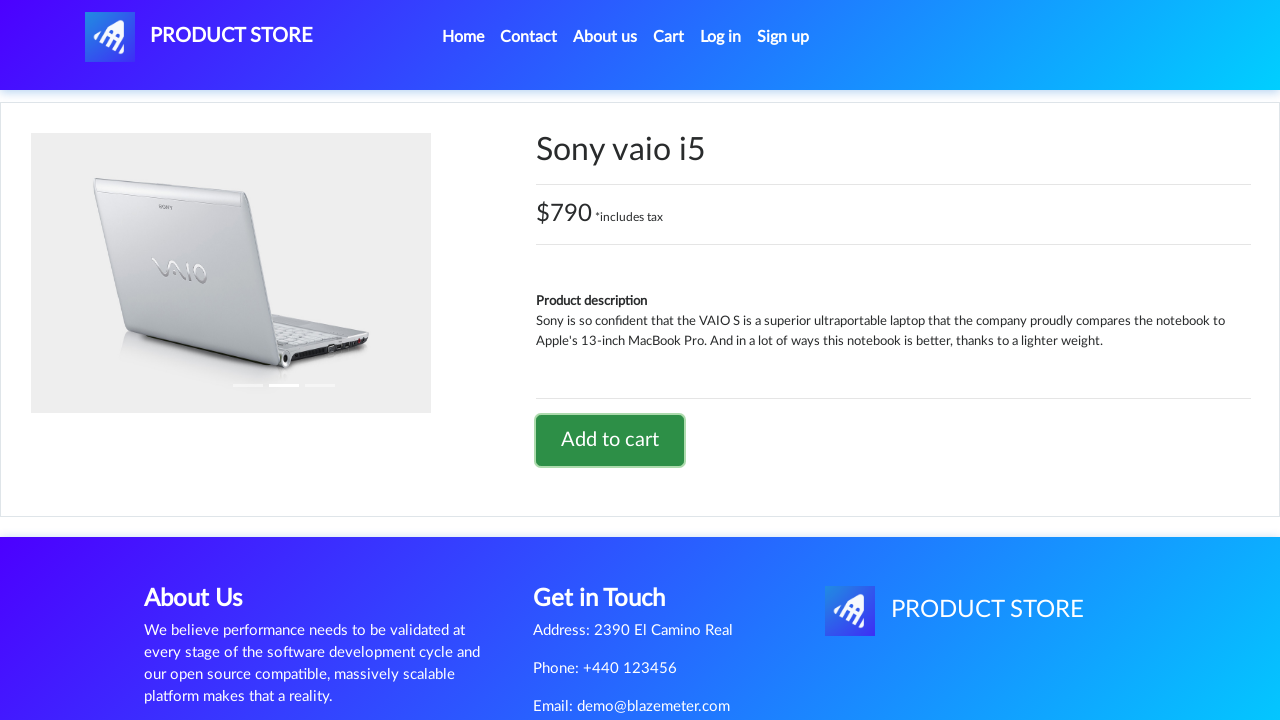

Navigated to shopping cart page
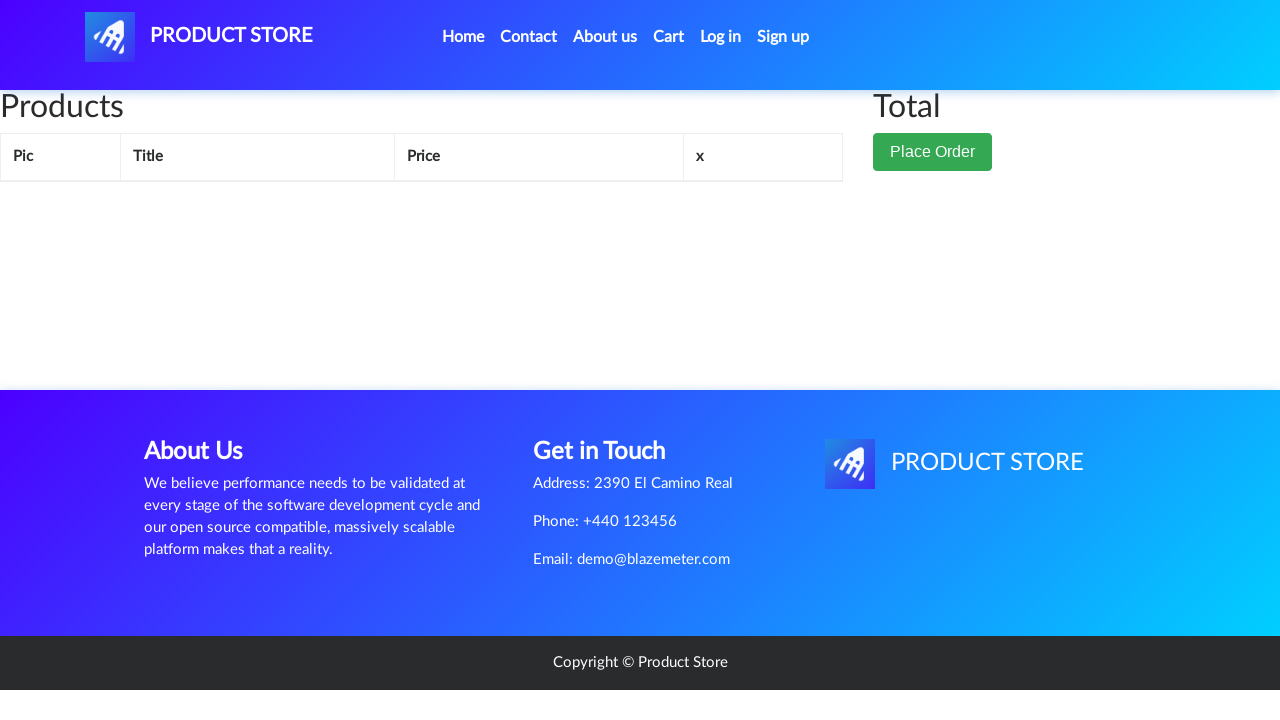

Cart page loaded with both products
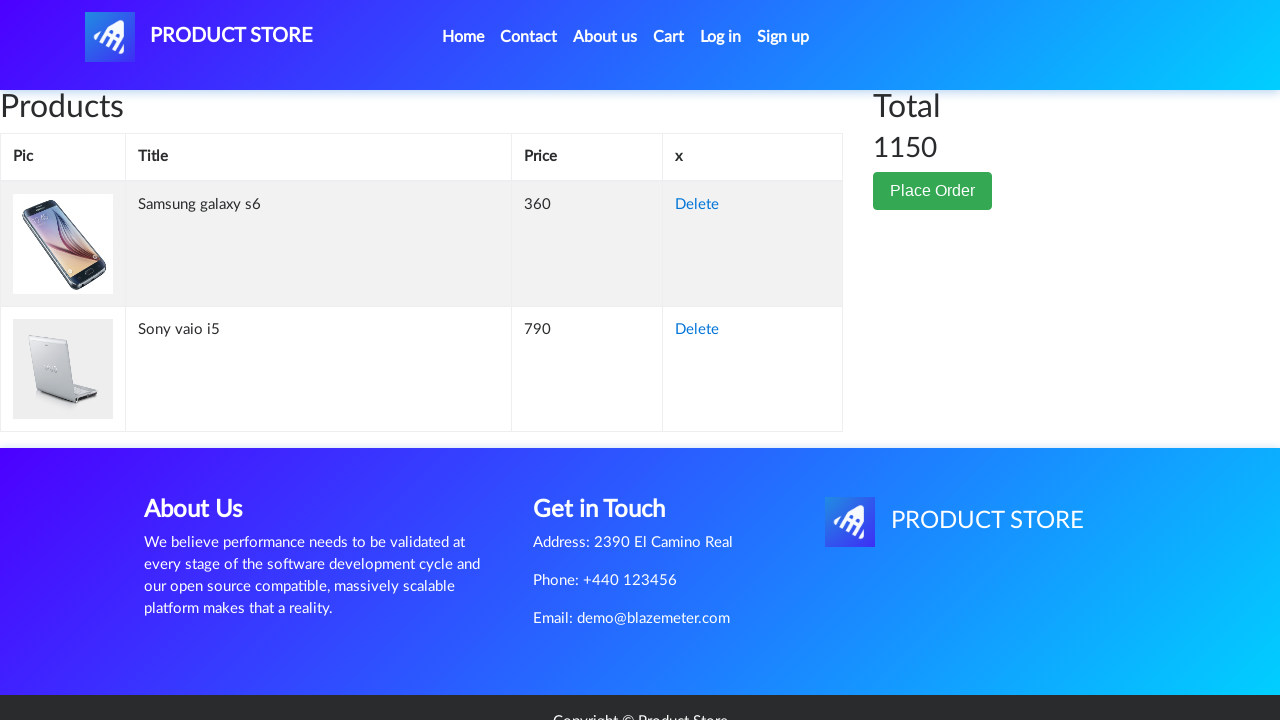

Clicked 'Place Order' button to proceed to checkout at (933, 191) on xpath=//button[text()='Place Order']
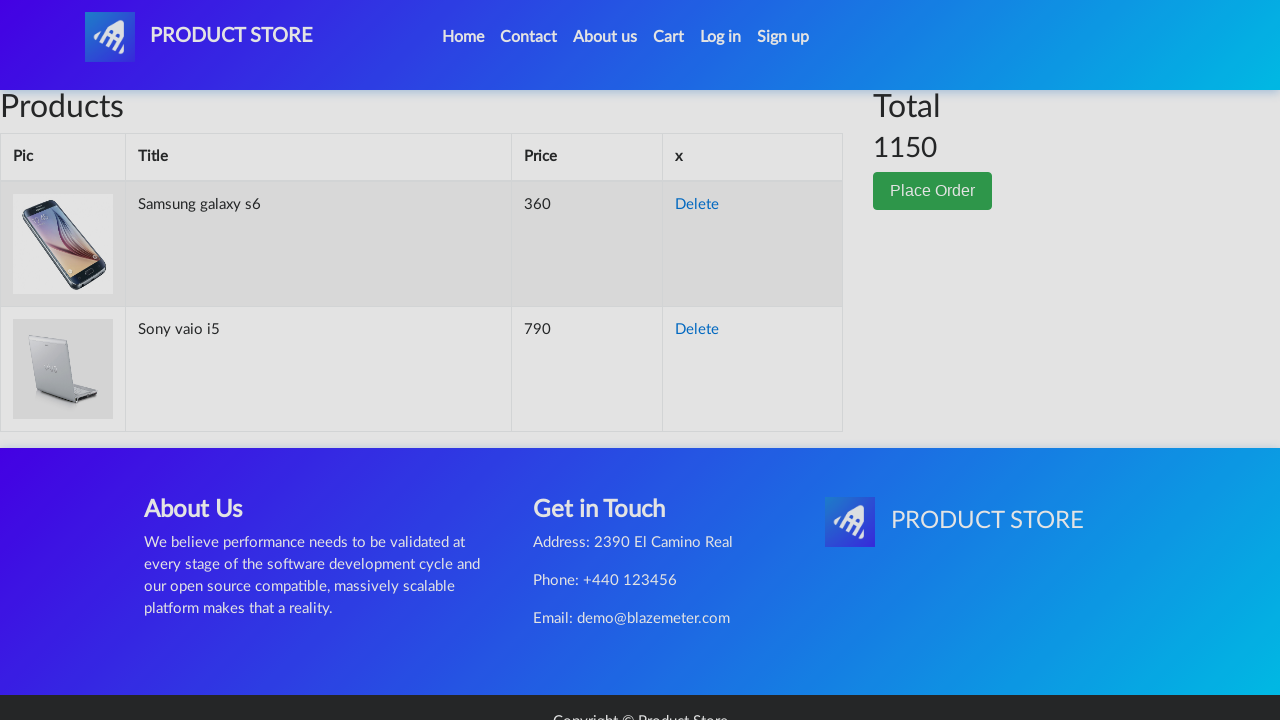

Checkout form appeared with customer details fields
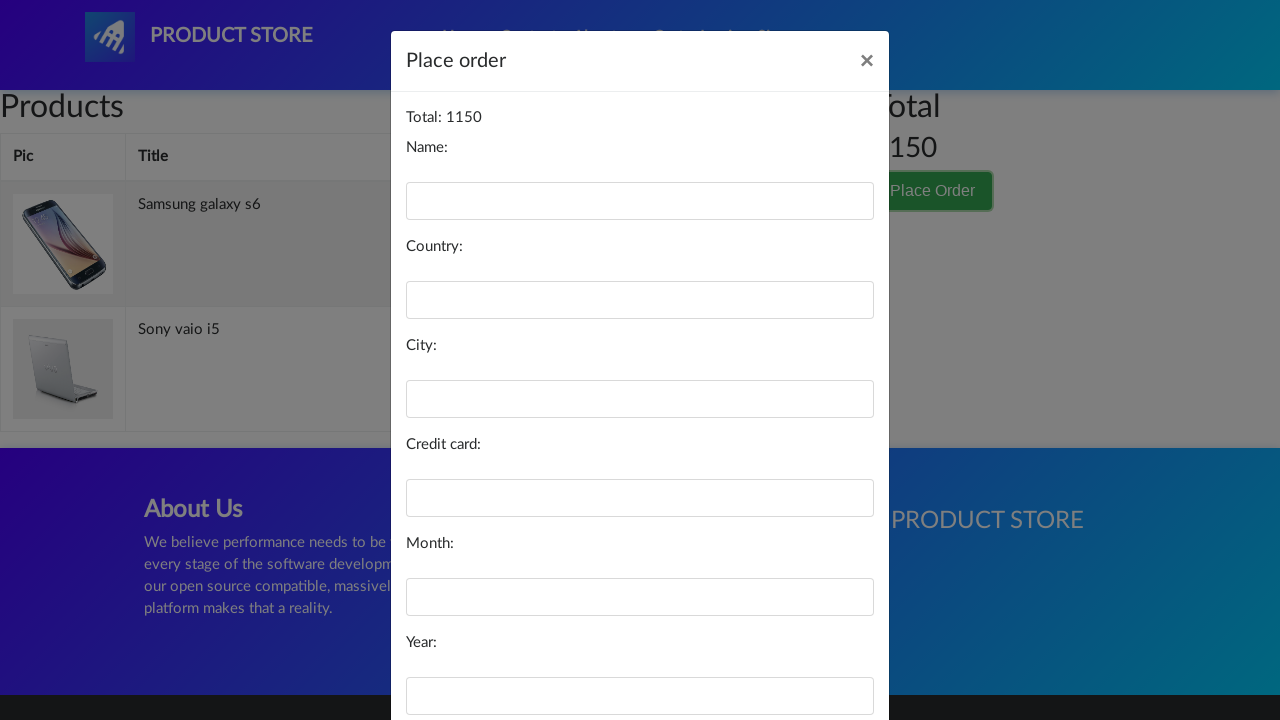

Filled customer name field with 'Maria Rodriguez' on #name
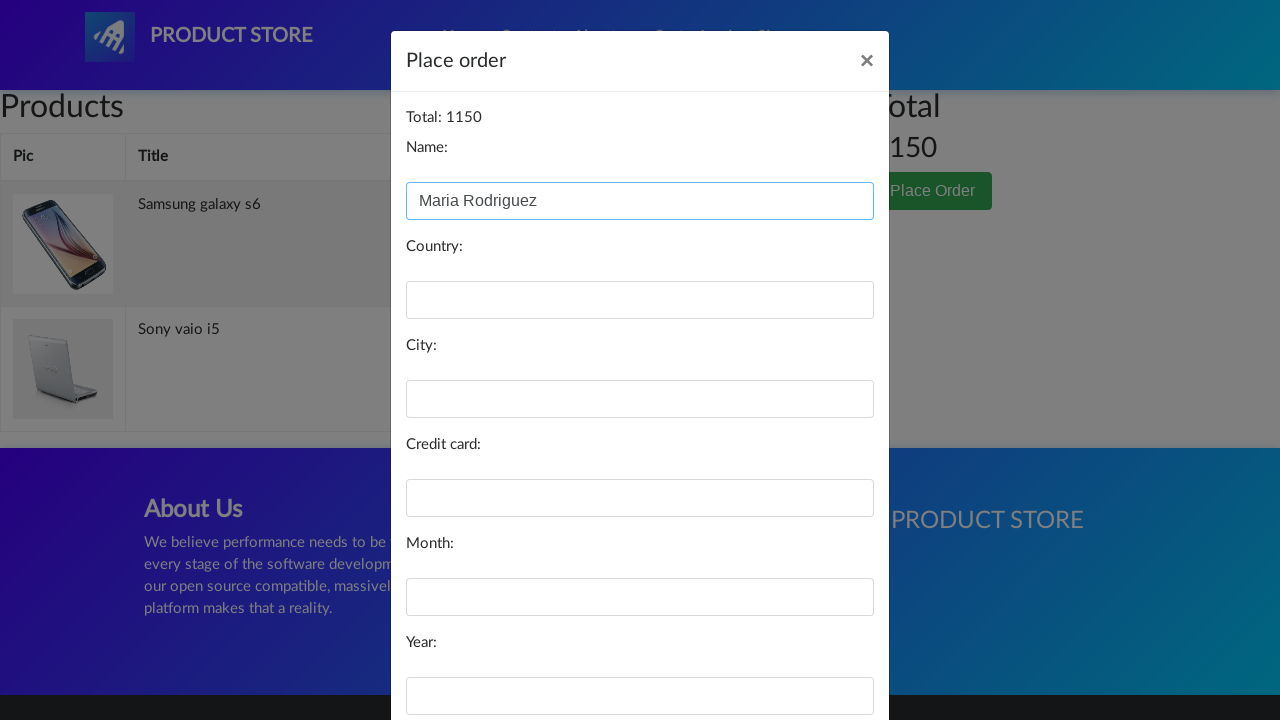

Filled country field with 'Colombia' on #country
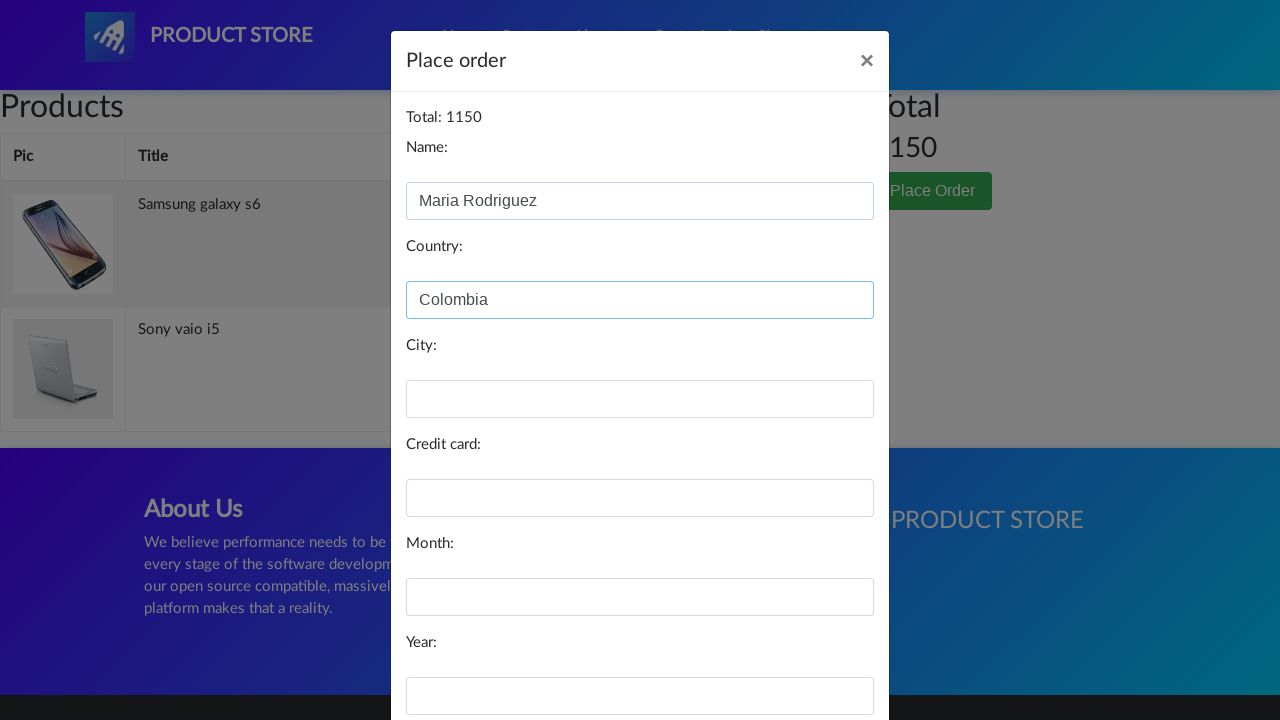

Filled city field with 'Bogota' on #city
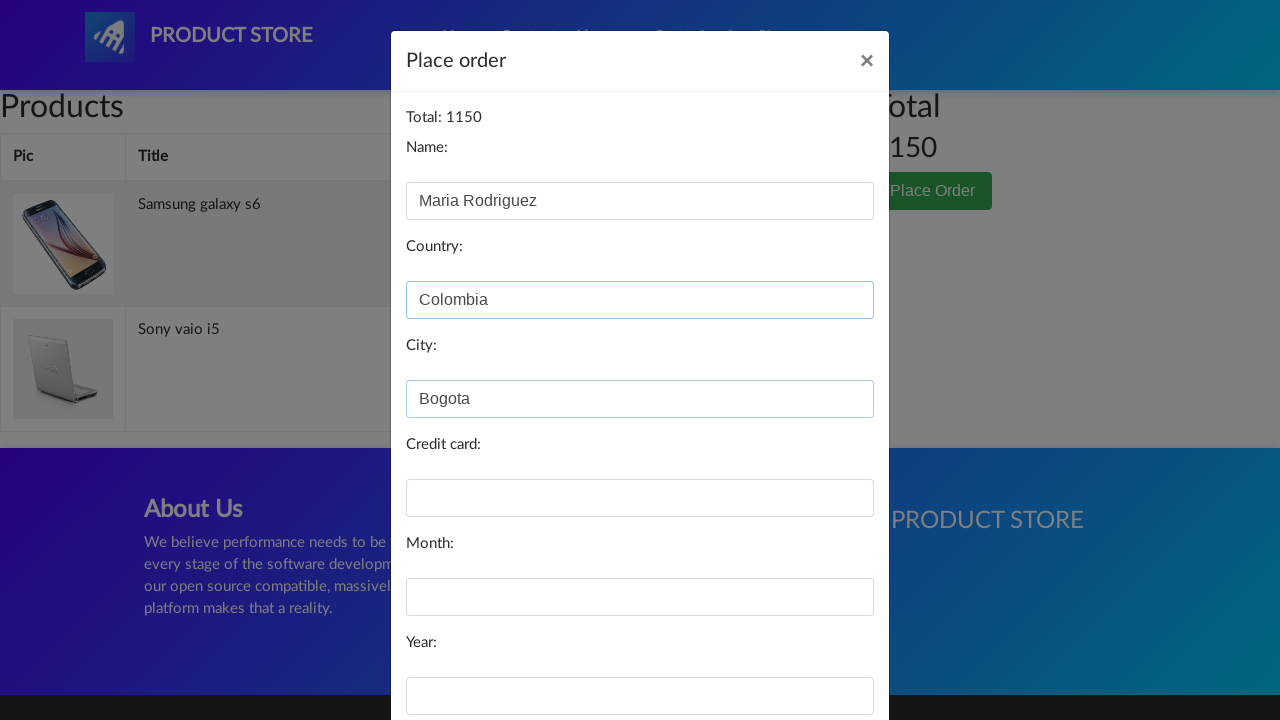

Filled credit card number field on #card
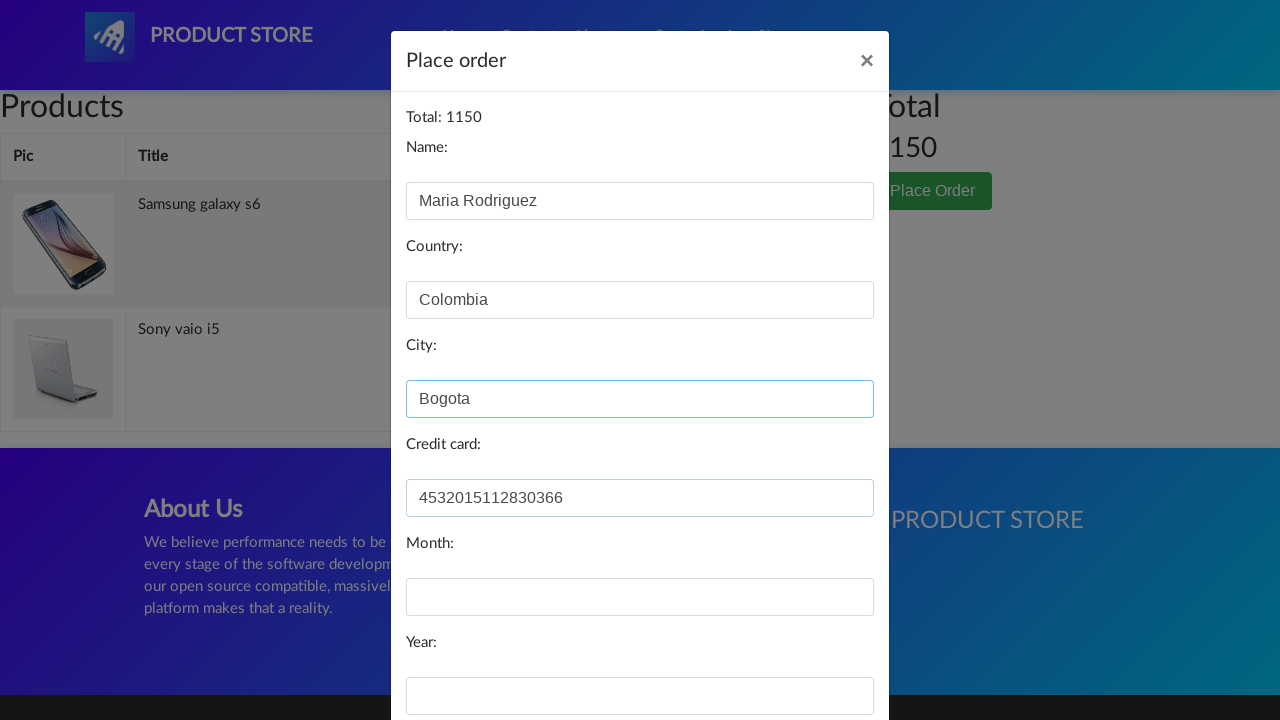

Filled card expiration month with '08' on #month
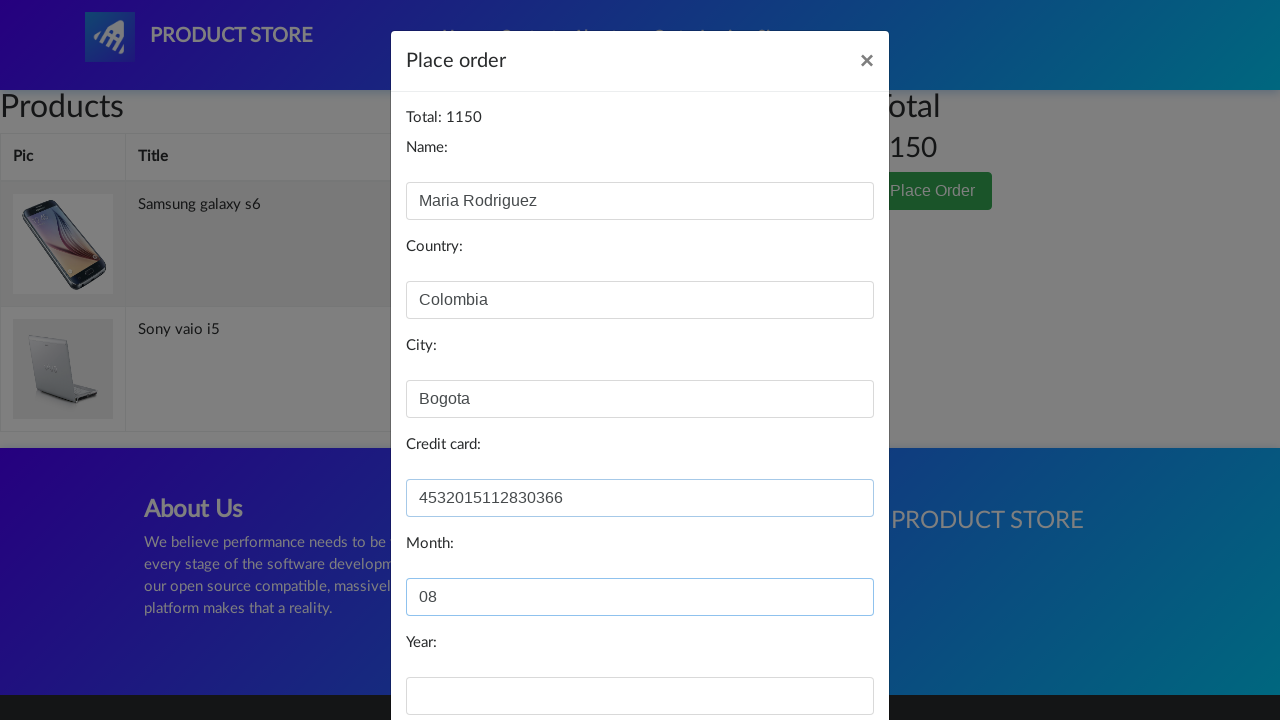

Filled card expiration year with '27' on #year
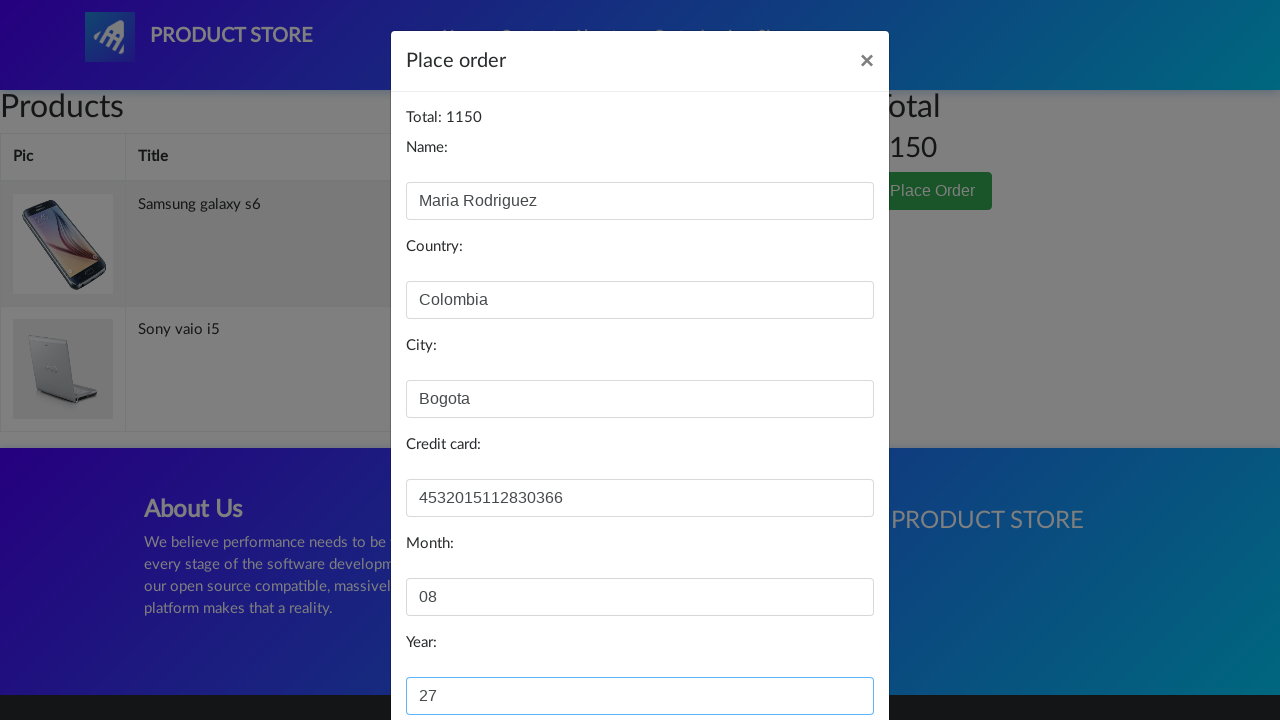

Clicked 'Purchase' button to complete the order at (823, 655) on xpath=//button[text()='Purchase']
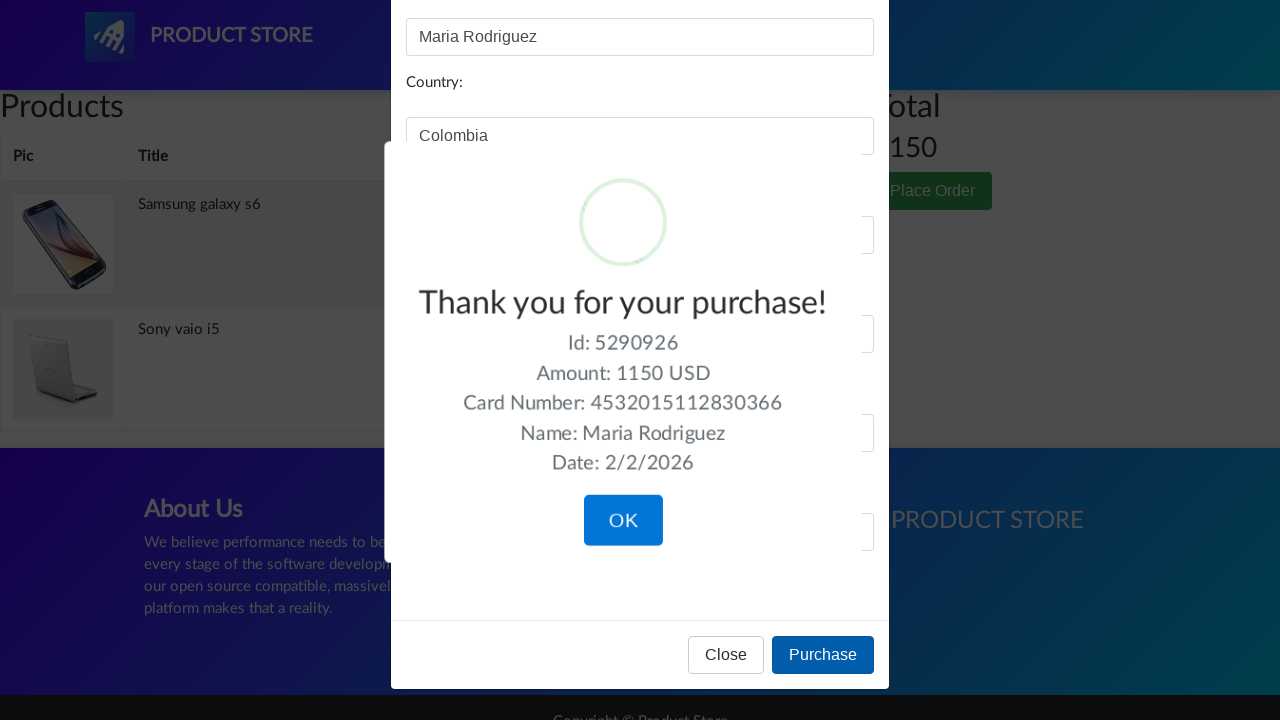

Purchase confirmation message appeared successfully
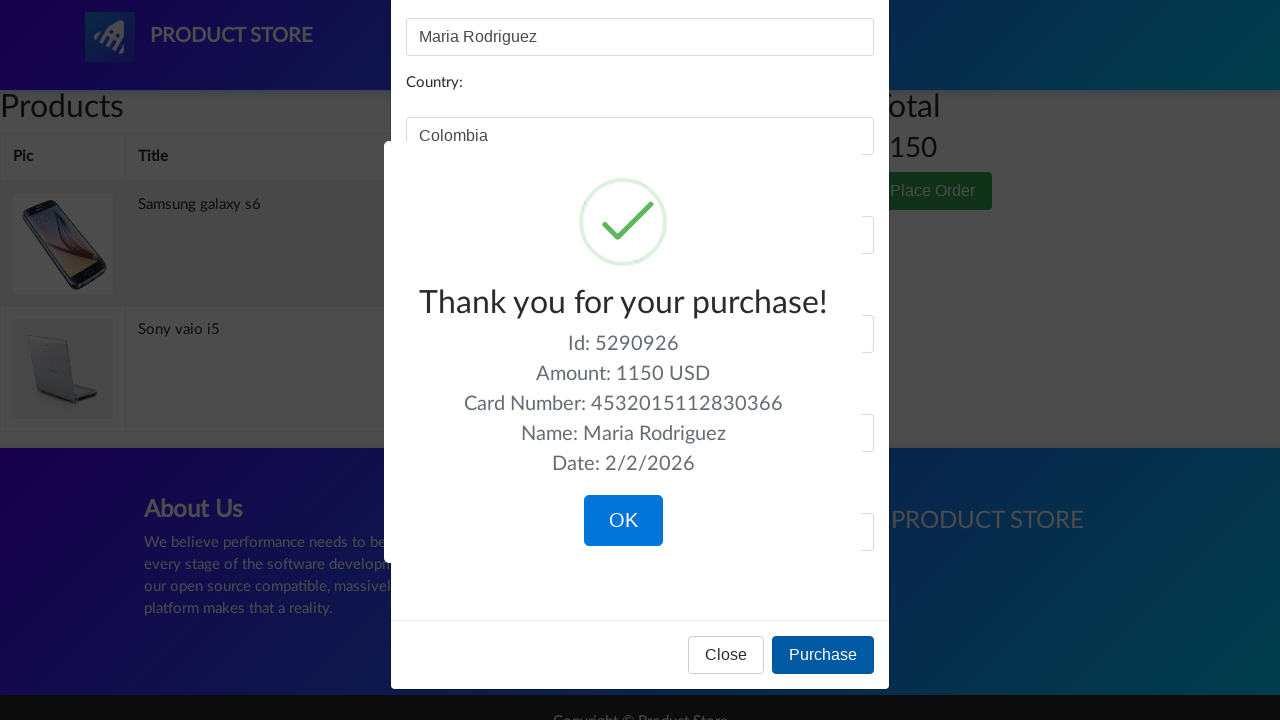

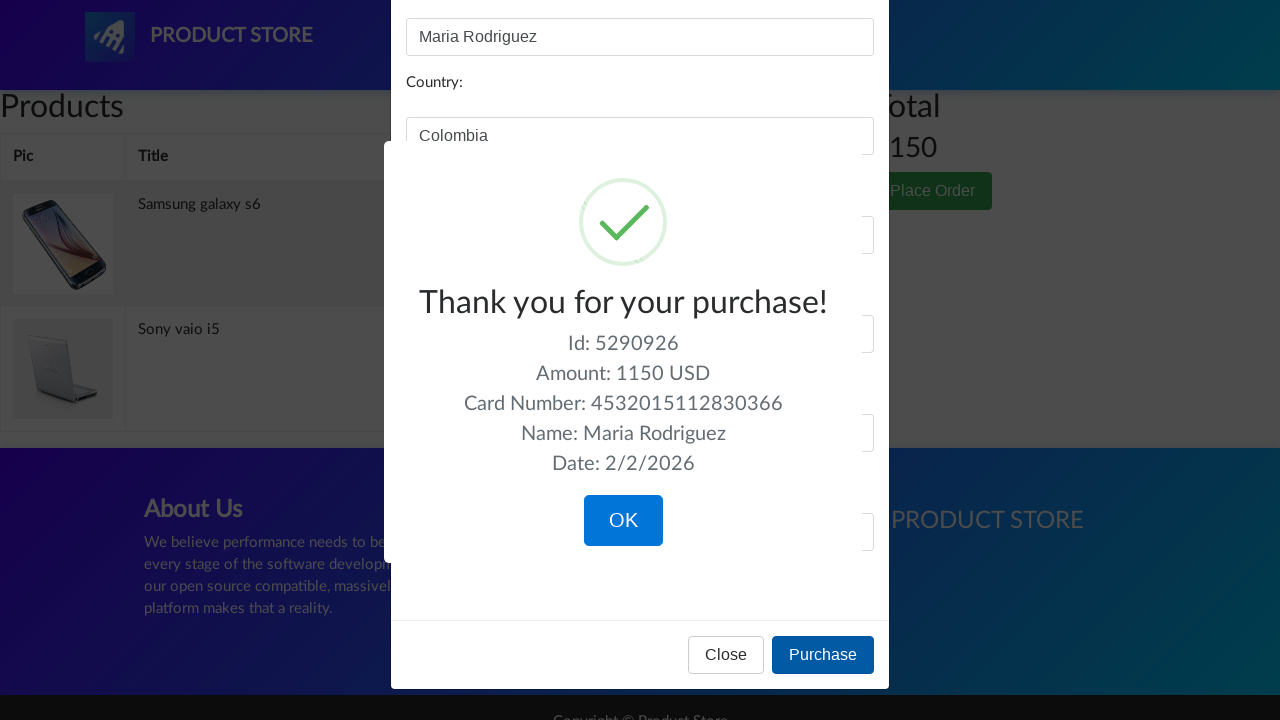